Tests form input functionality by typing text into a name field and verifying the input value and placeholder attributes

Starting URL: https://www.lambdatest.com/selenium-playground/input-form-demo

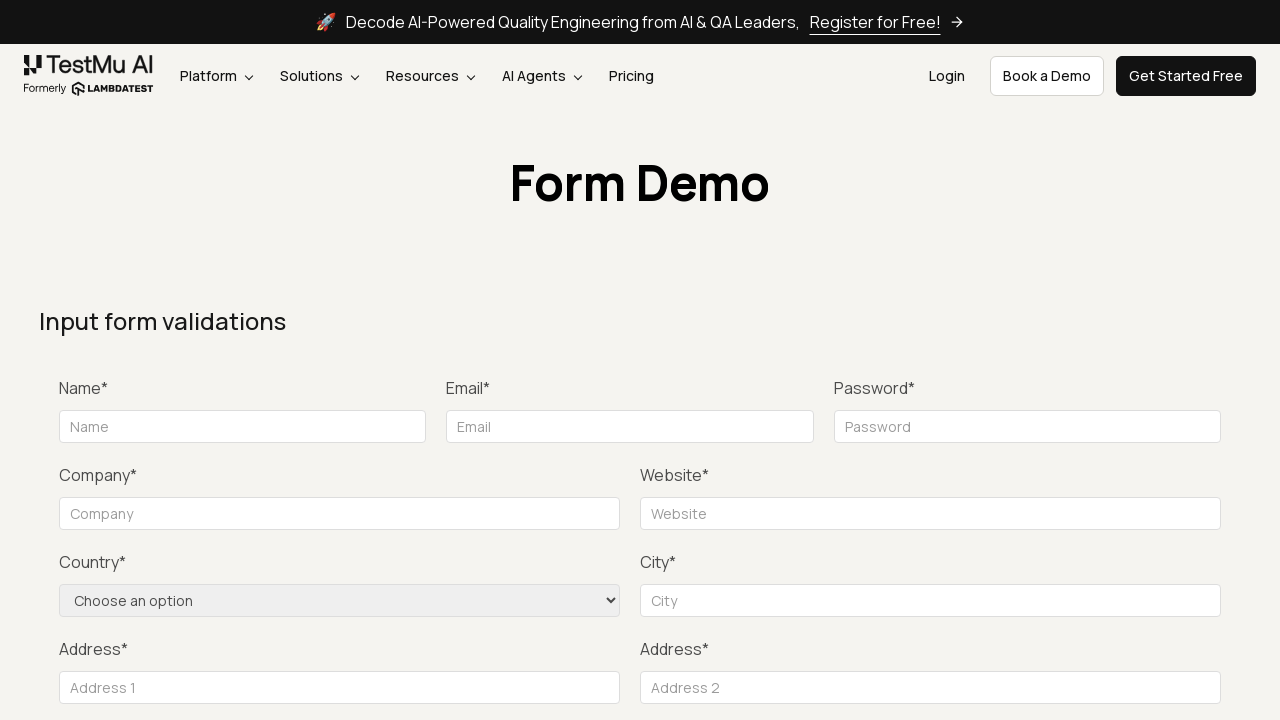

Typed 'Tejaswini' into the name input field on input#name
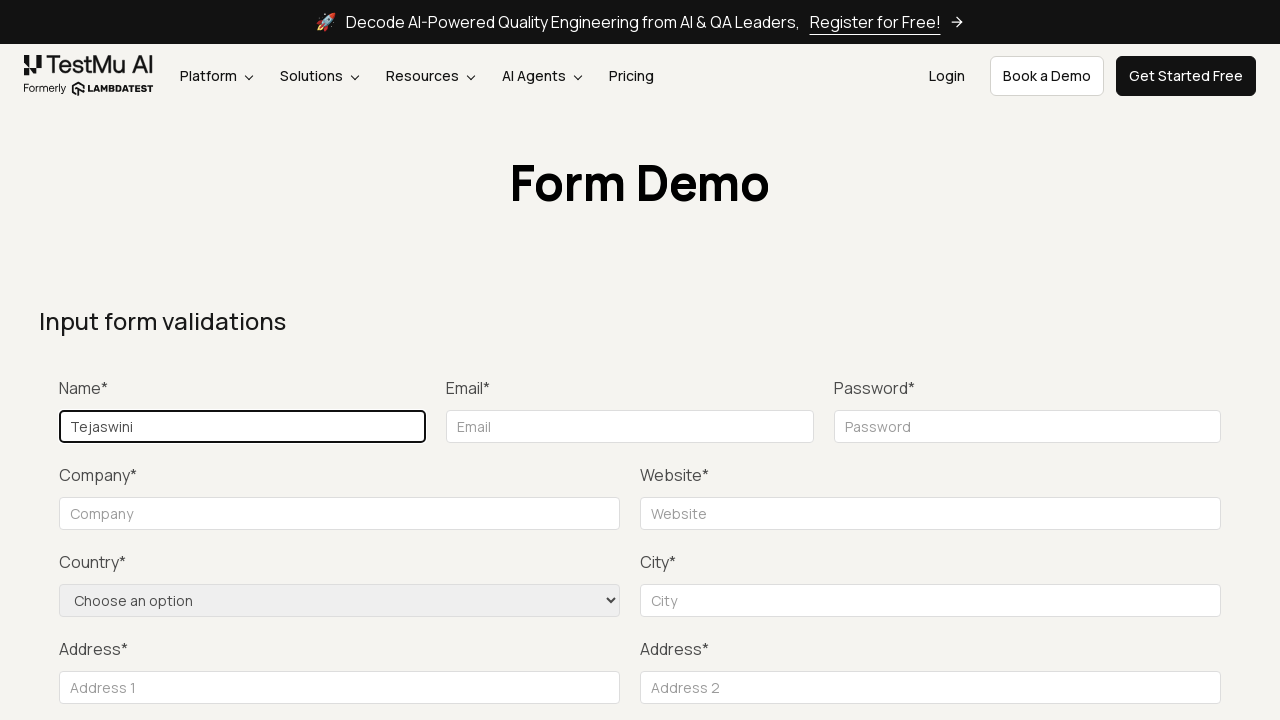

Retrieved input value from name field
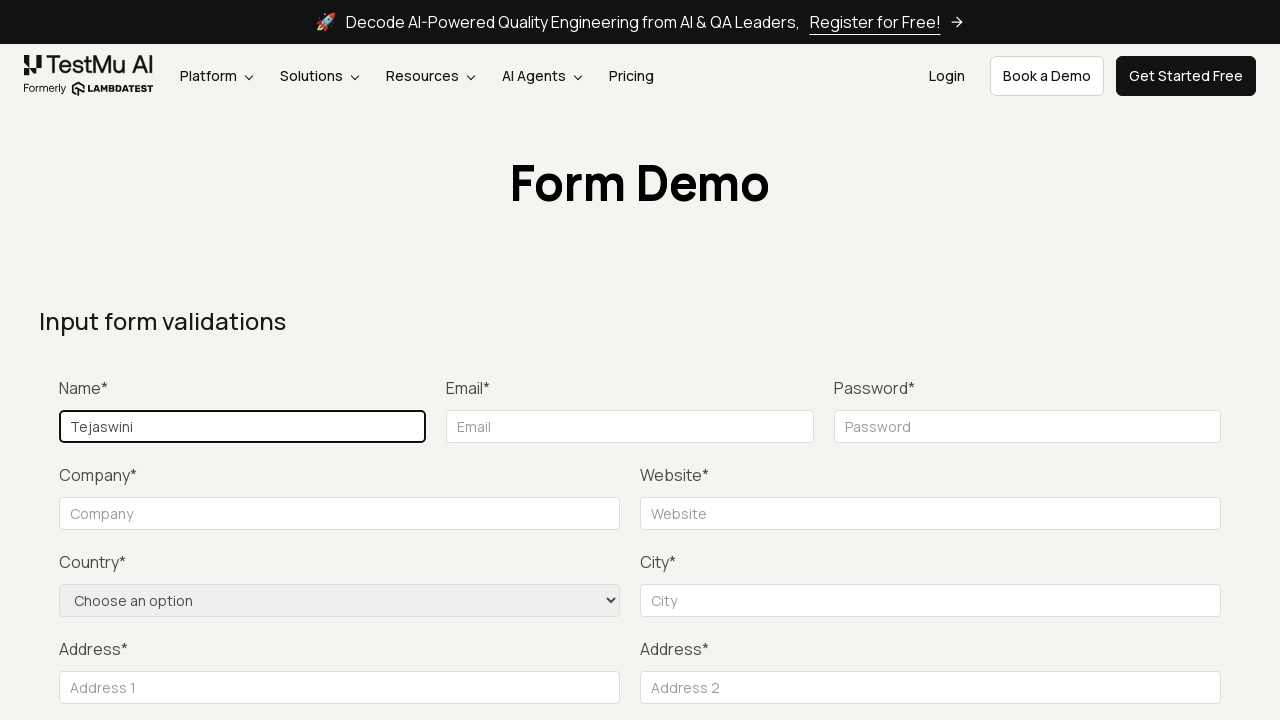

Verified input value equals 'Tejaswini'
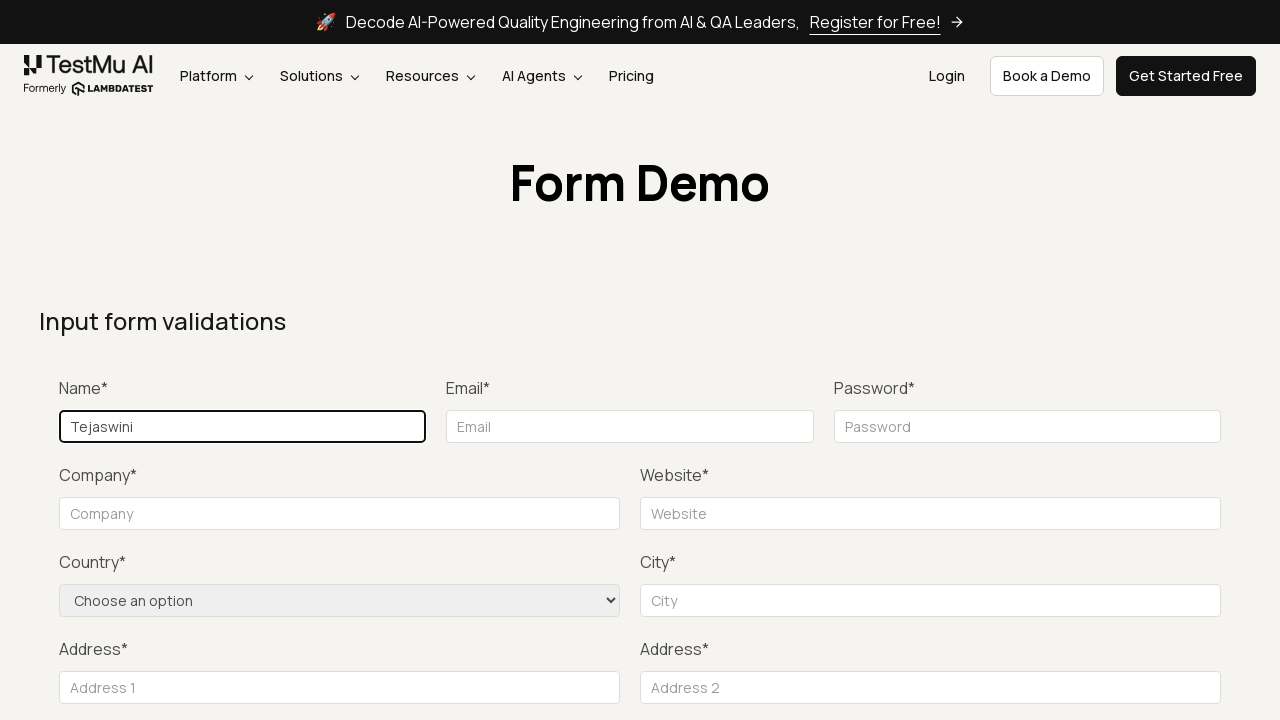

Retrieved placeholder attribute from name field
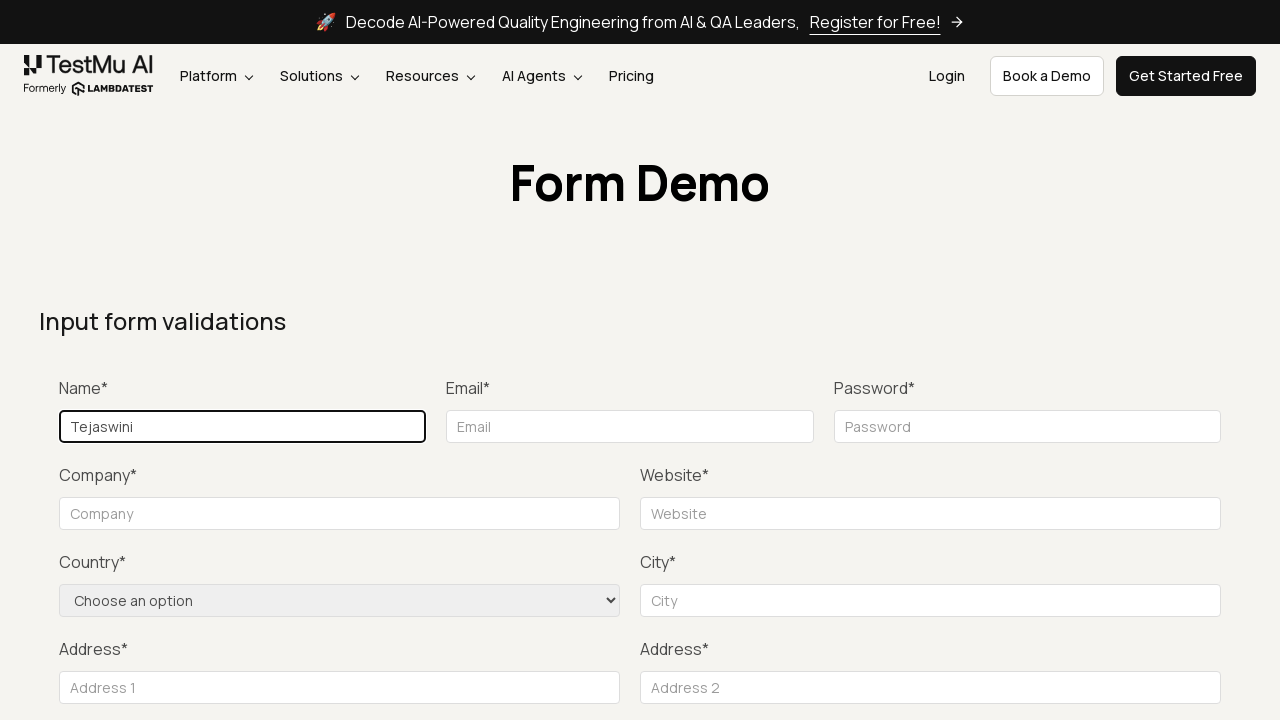

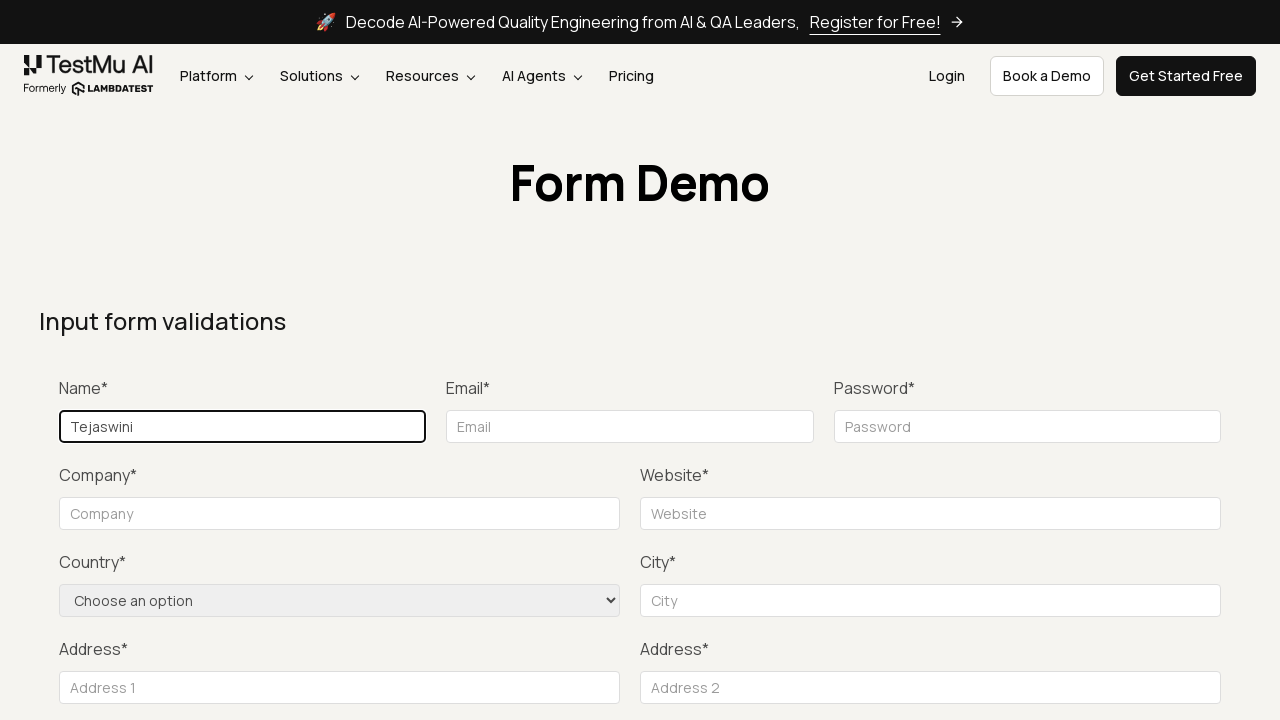